Tests the search functionality on the INALCO public planning page by entering a class name in the search bar and submitting the search

Starting URL: https://planning.inalco.fr/public

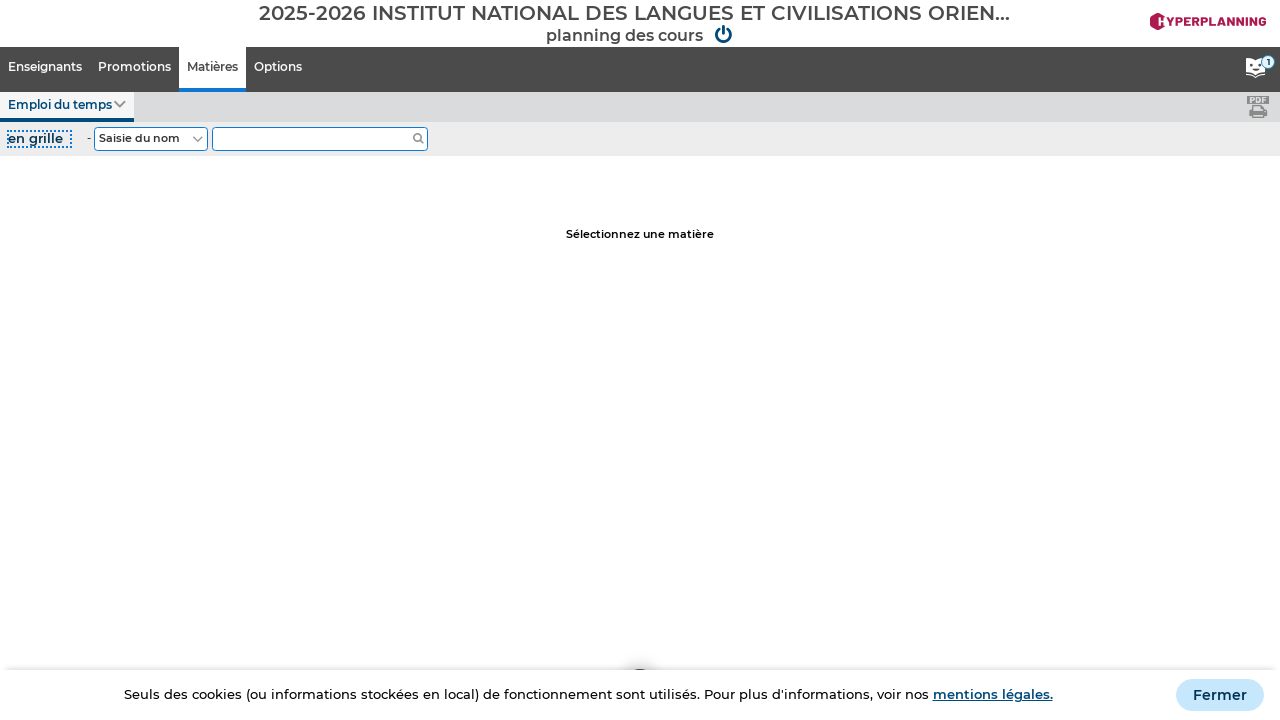

Filled search input with class name 'Japonais L1' on input
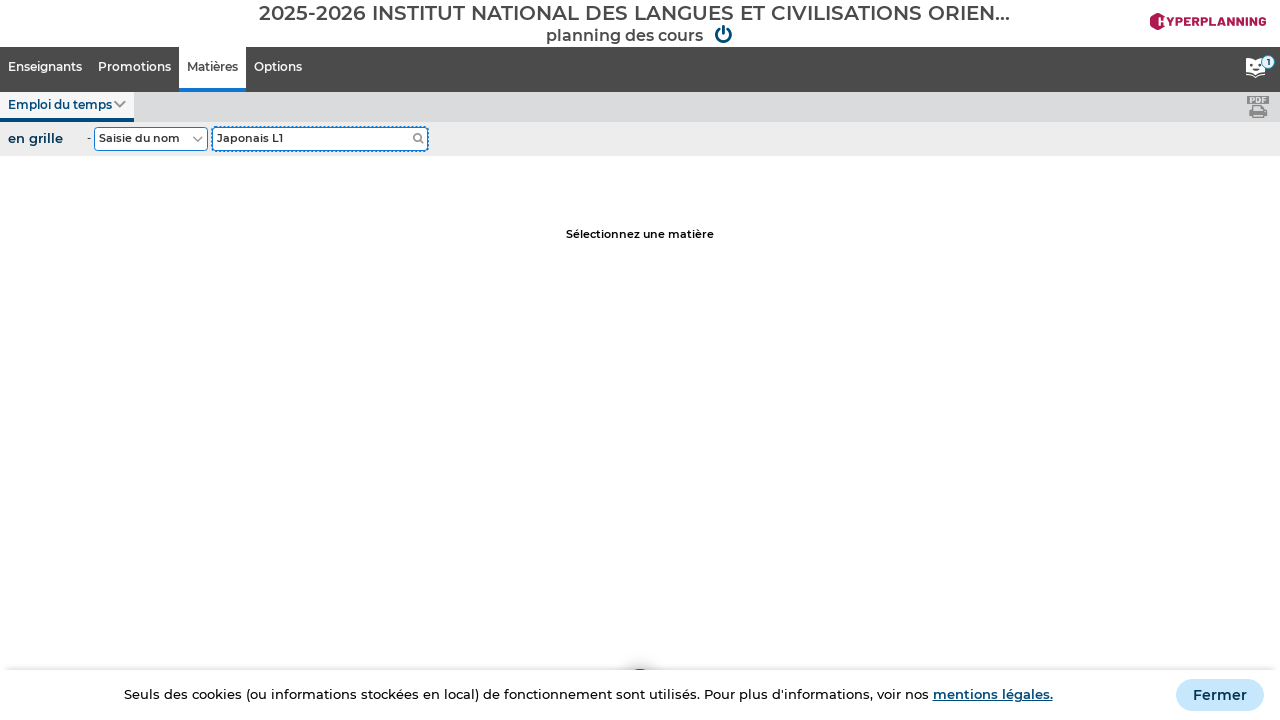

Pressed Enter to submit the search on input
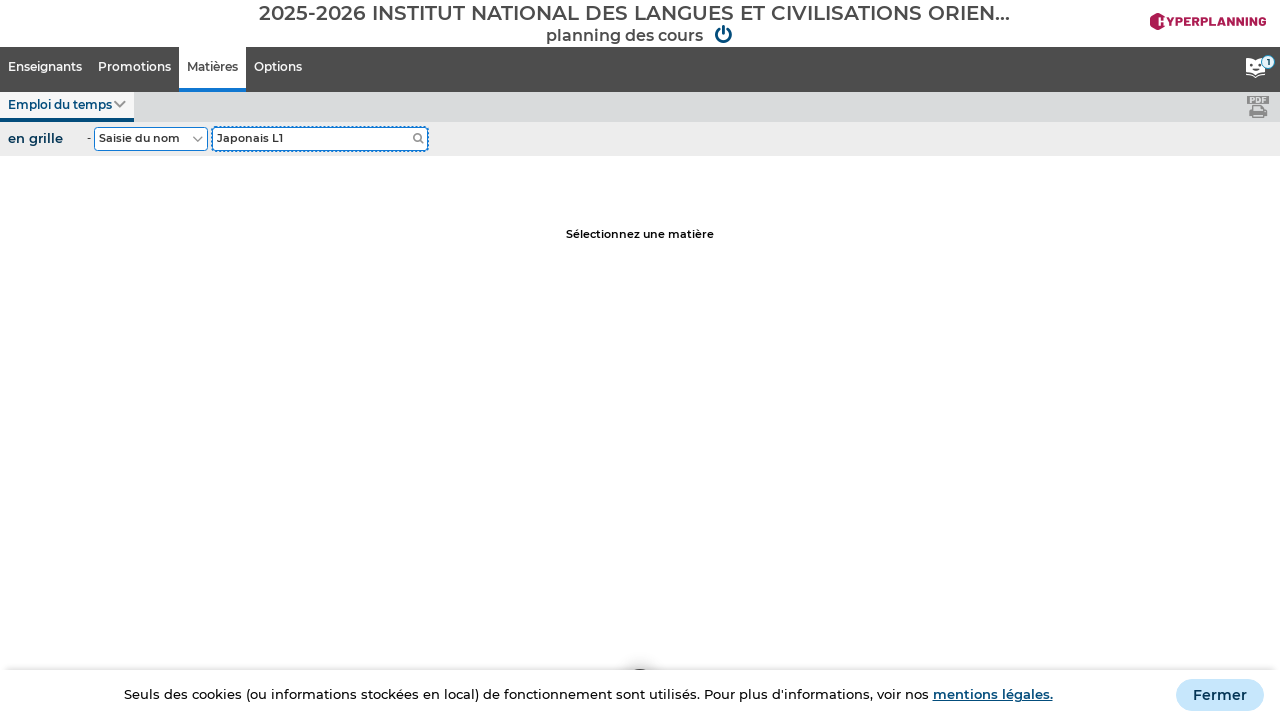

Waited 1000ms for search results to process
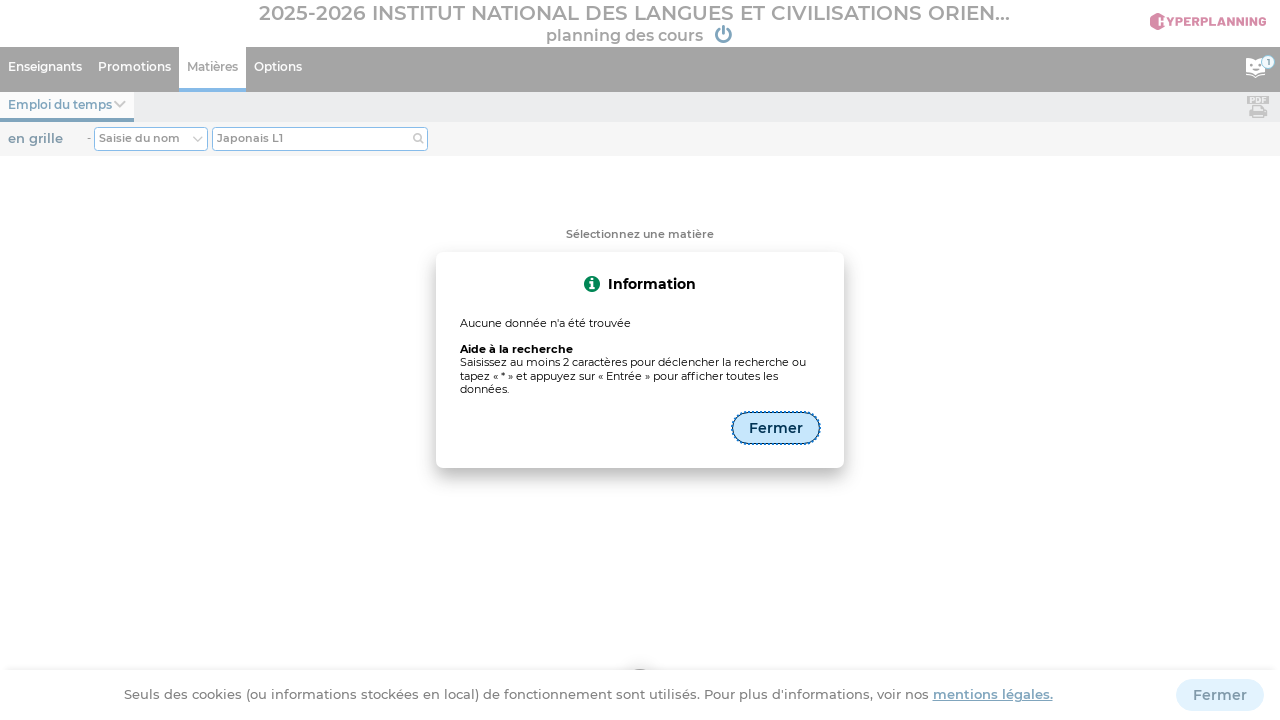

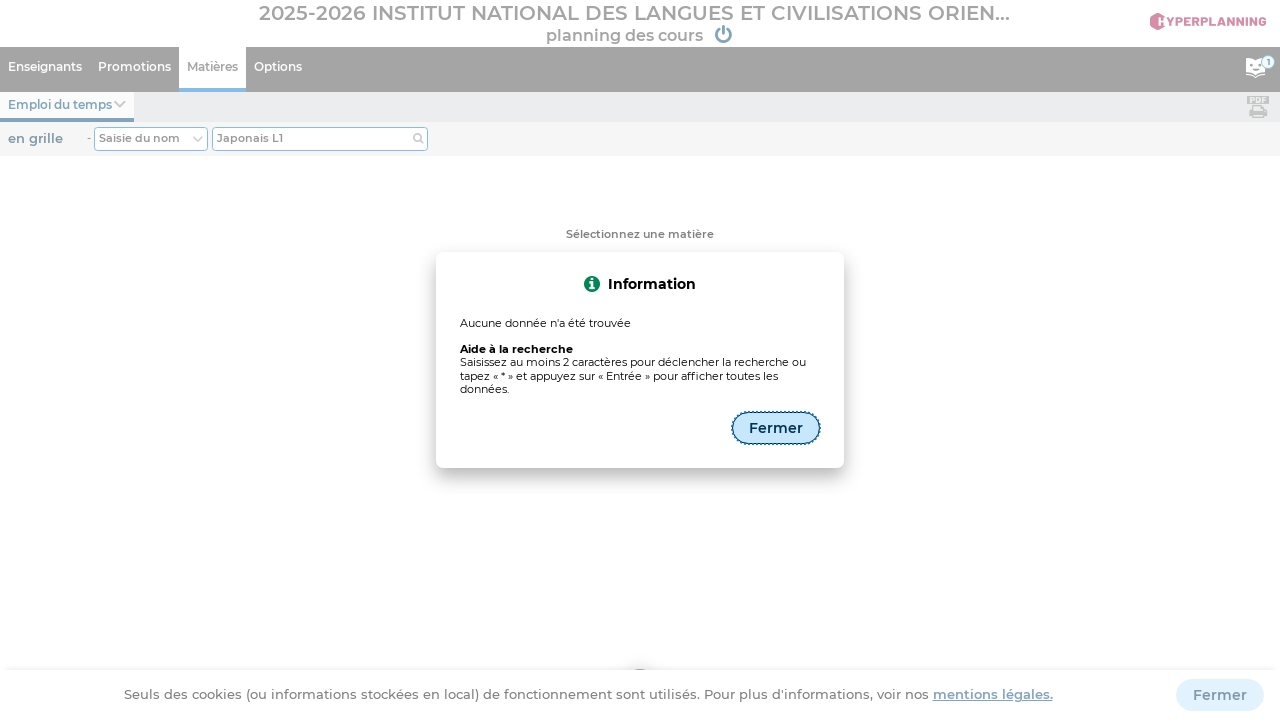